Tests navigation through Evil Corp's website by visiting all sections and verifies the user returns to the home page URL after completing the navigation.

Starting URL: https://evil-corp.carrd.co

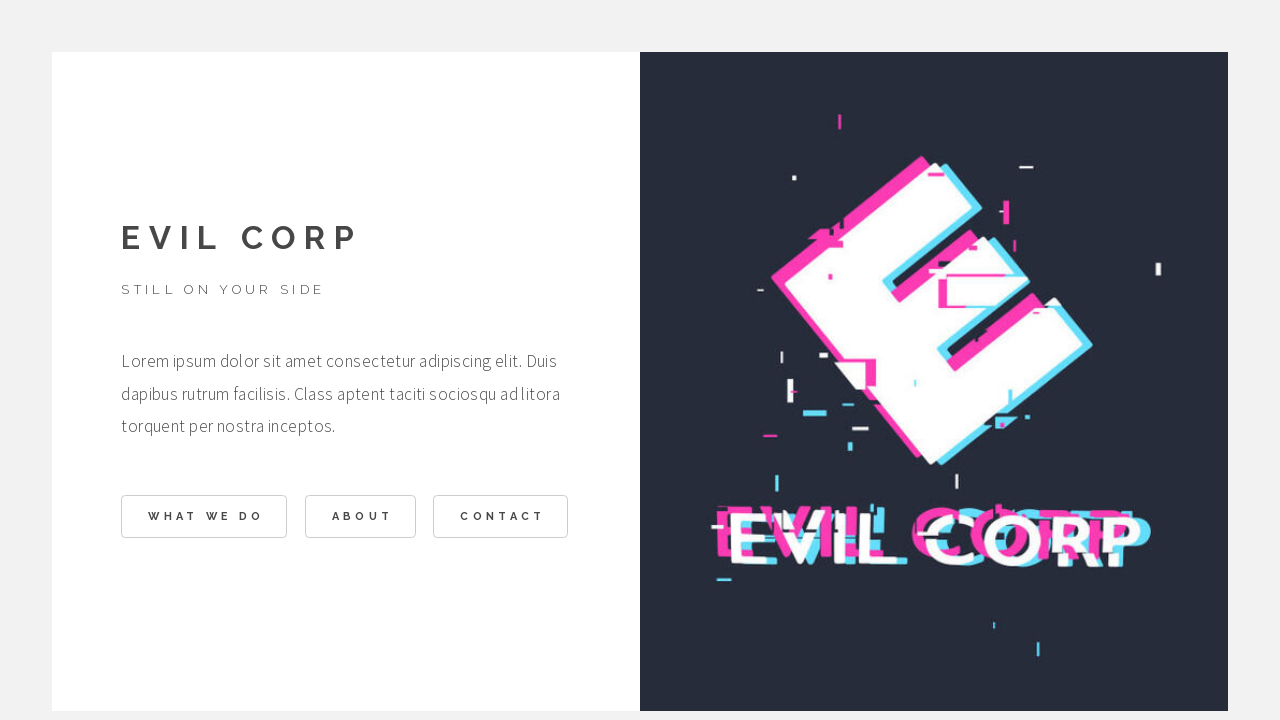

Clicked 'What We Do' button at (204, 517) on #buttons02 .n01
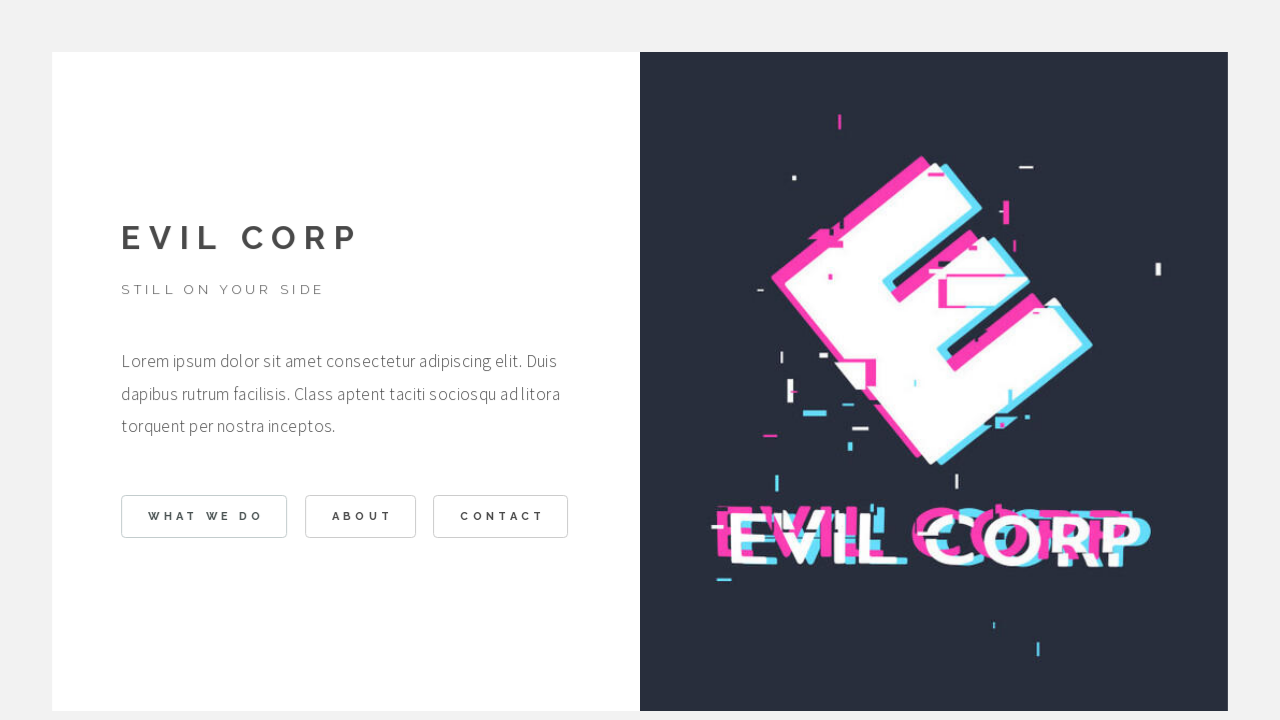

Waited for 'What We Do' page to load
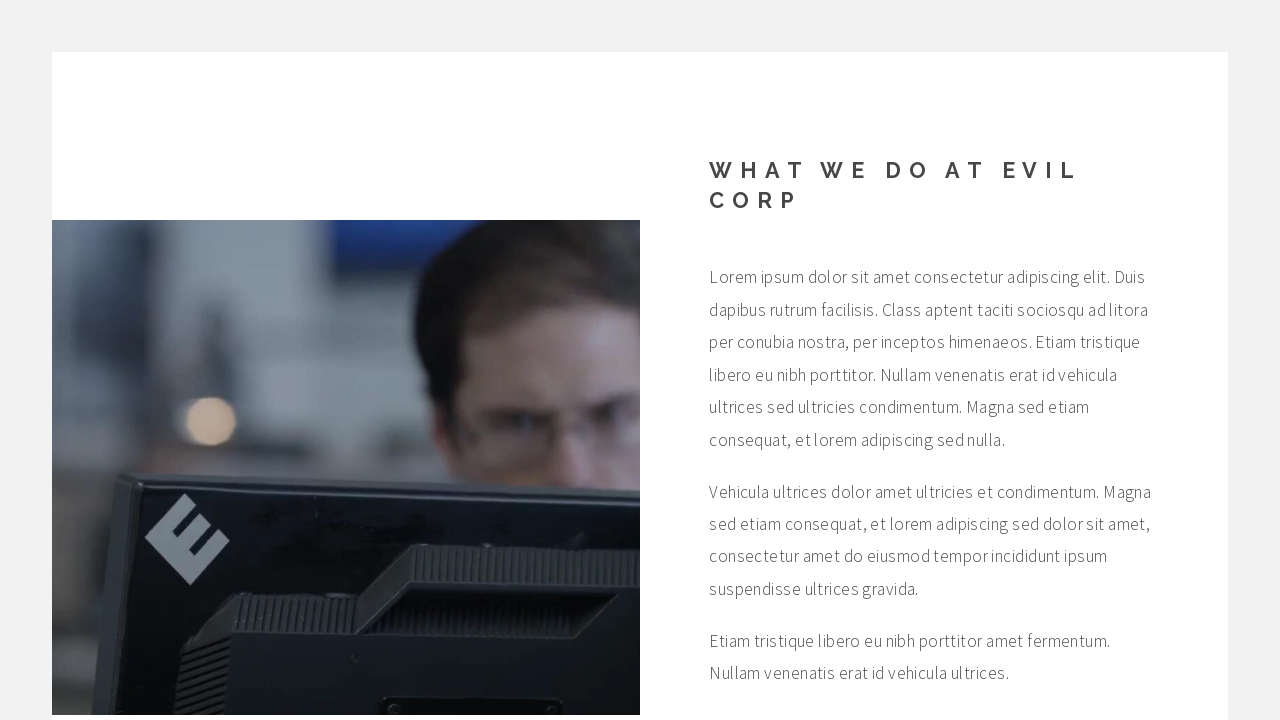

Clicked back button on 'What We Do' page at (771, 542) on #buttons03 .button
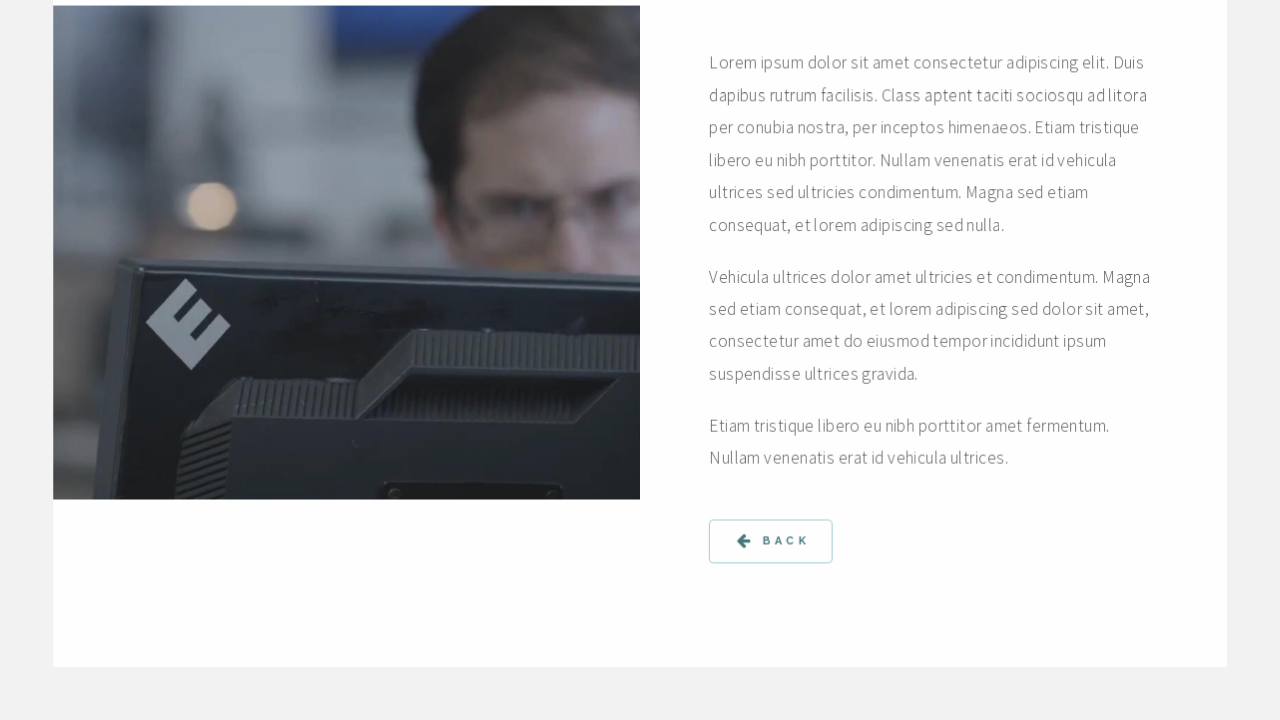

Waited for navigation back to home page
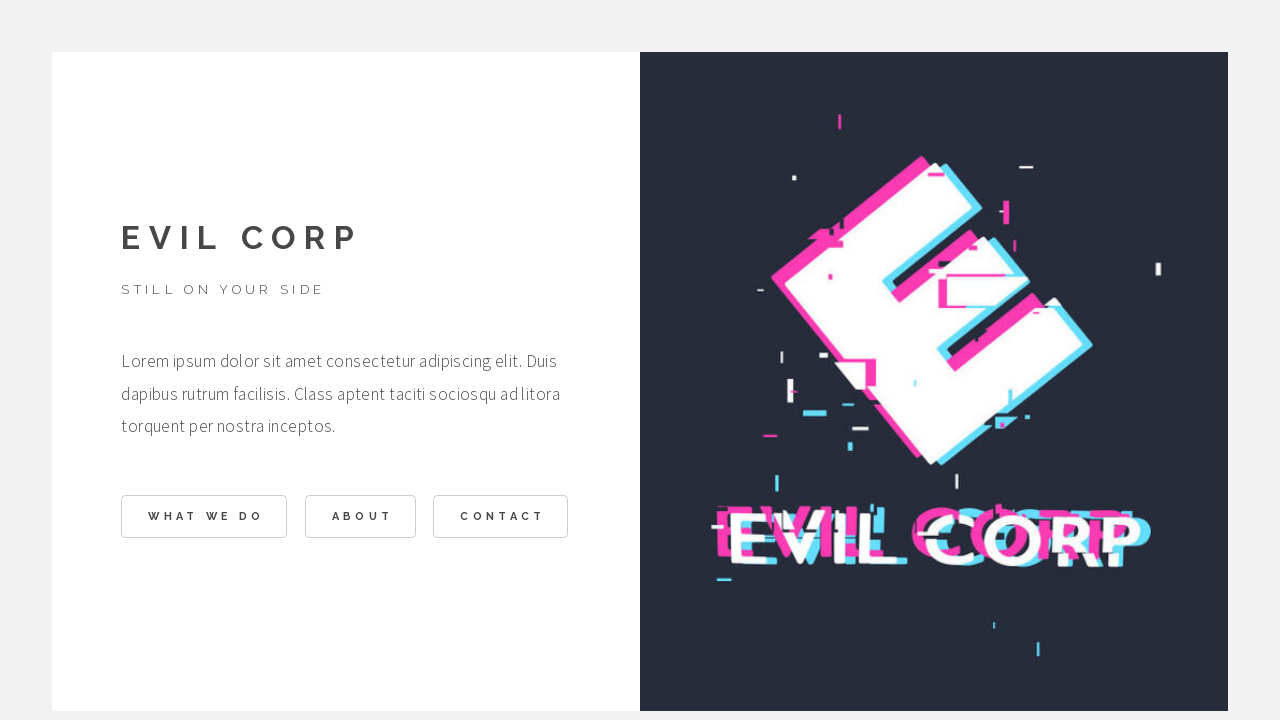

Clicked 'About' button at (360, 517) on li:nth-child(2) > .button
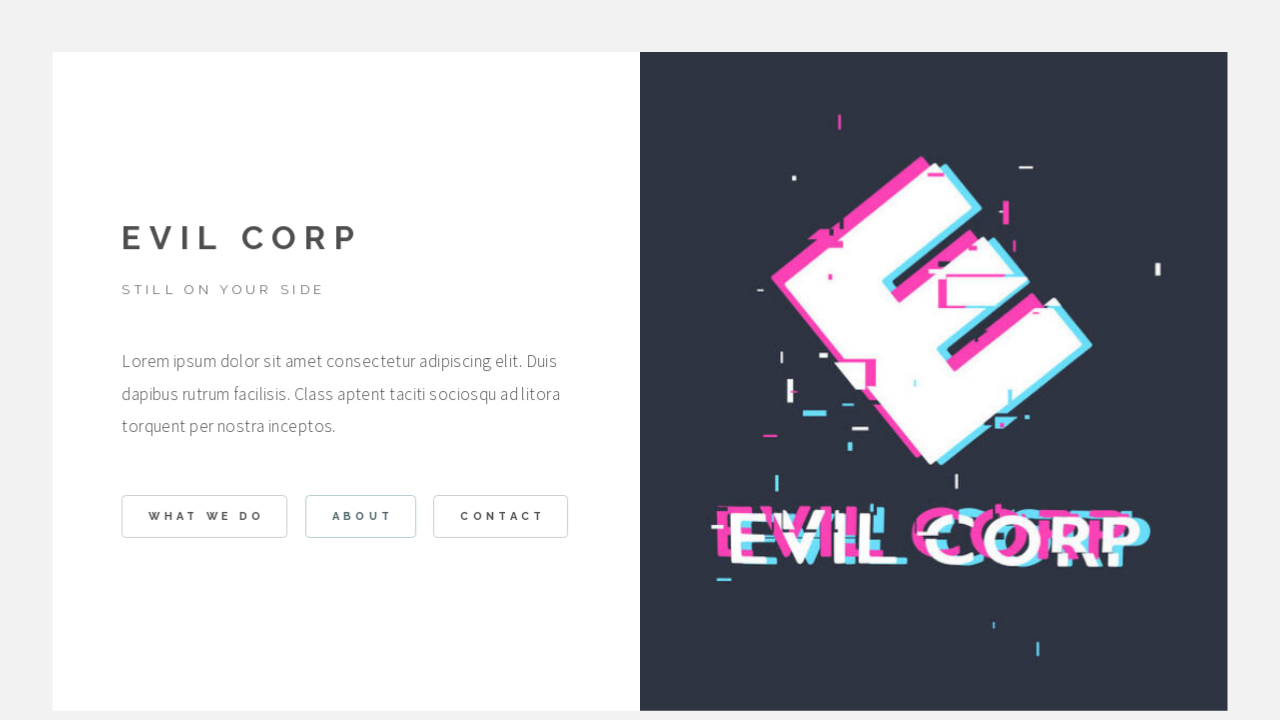

Waited for 'About' page to load
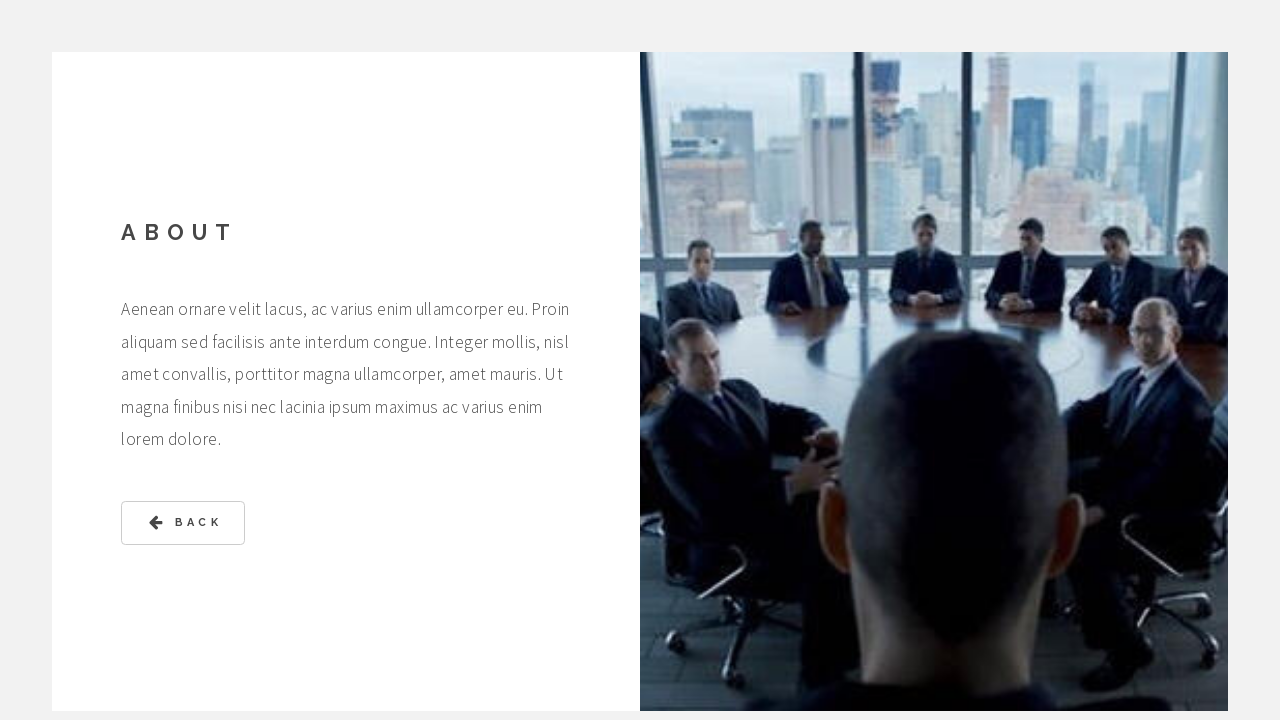

Clicked back button on 'About' page at (198, 523) on #buttons05 .label
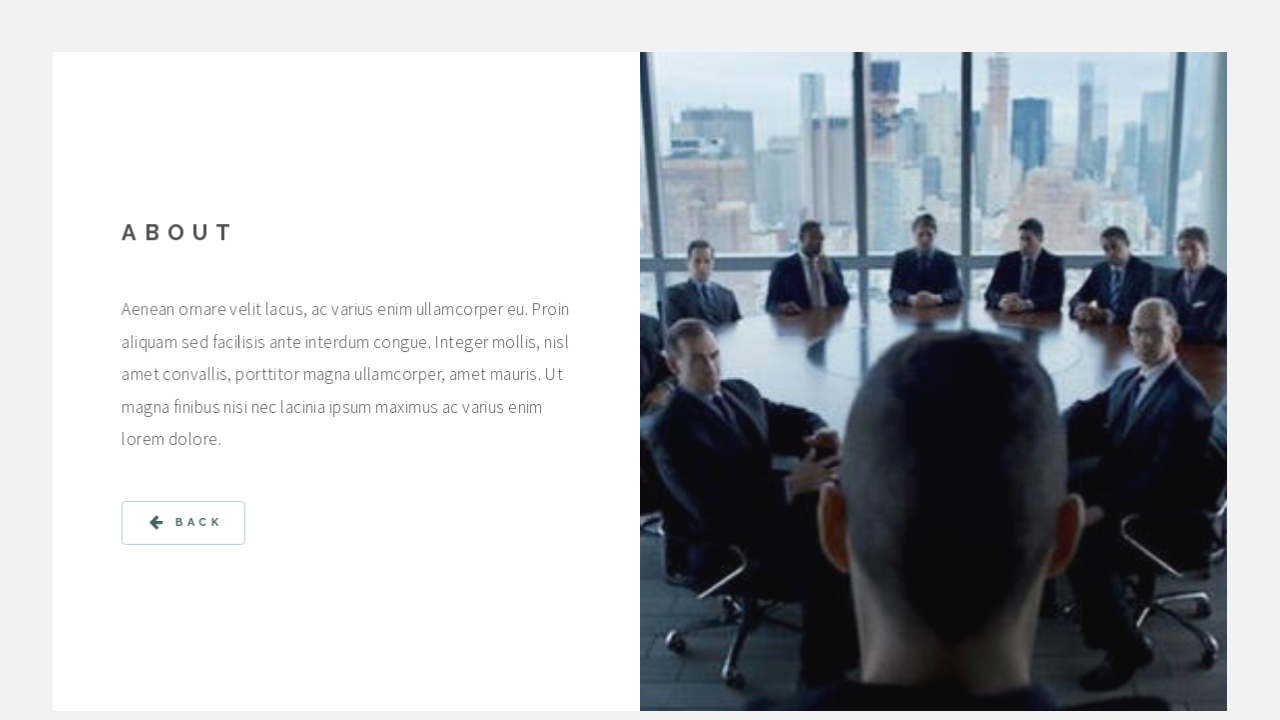

Waited for navigation back to home page
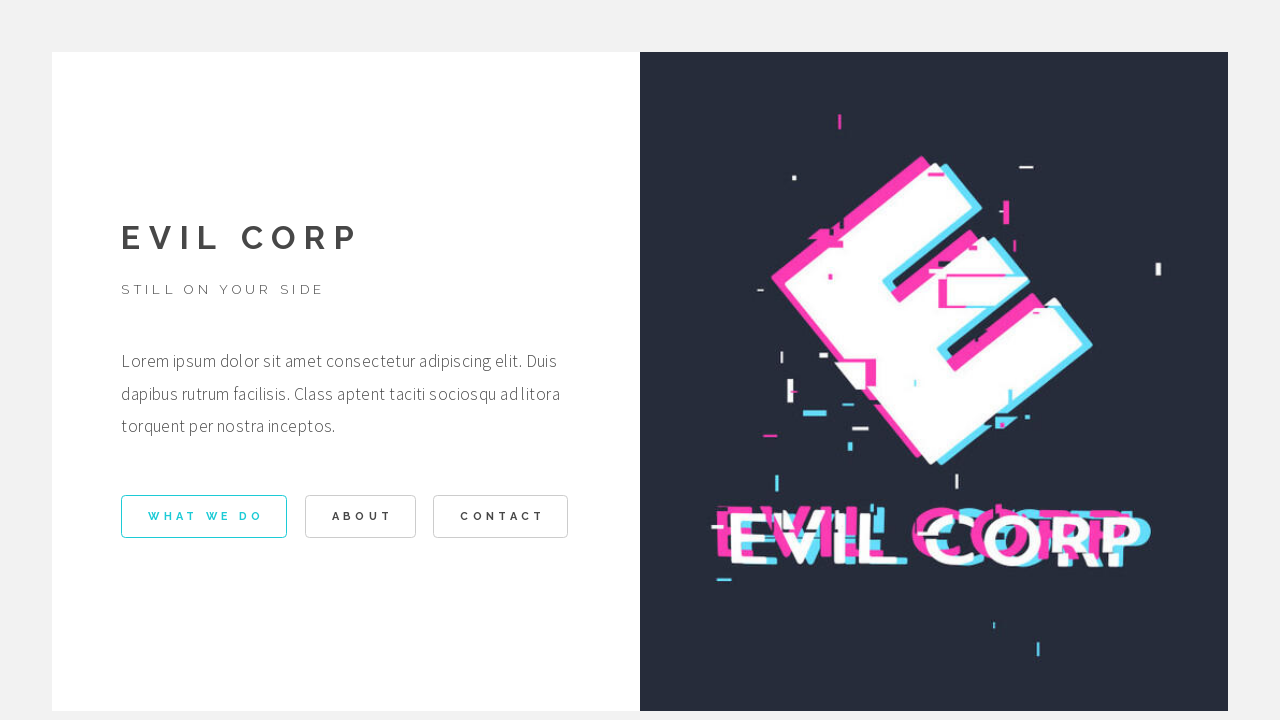

Clicked 'Contact' button at (501, 517) on li:nth-child(3) > .button
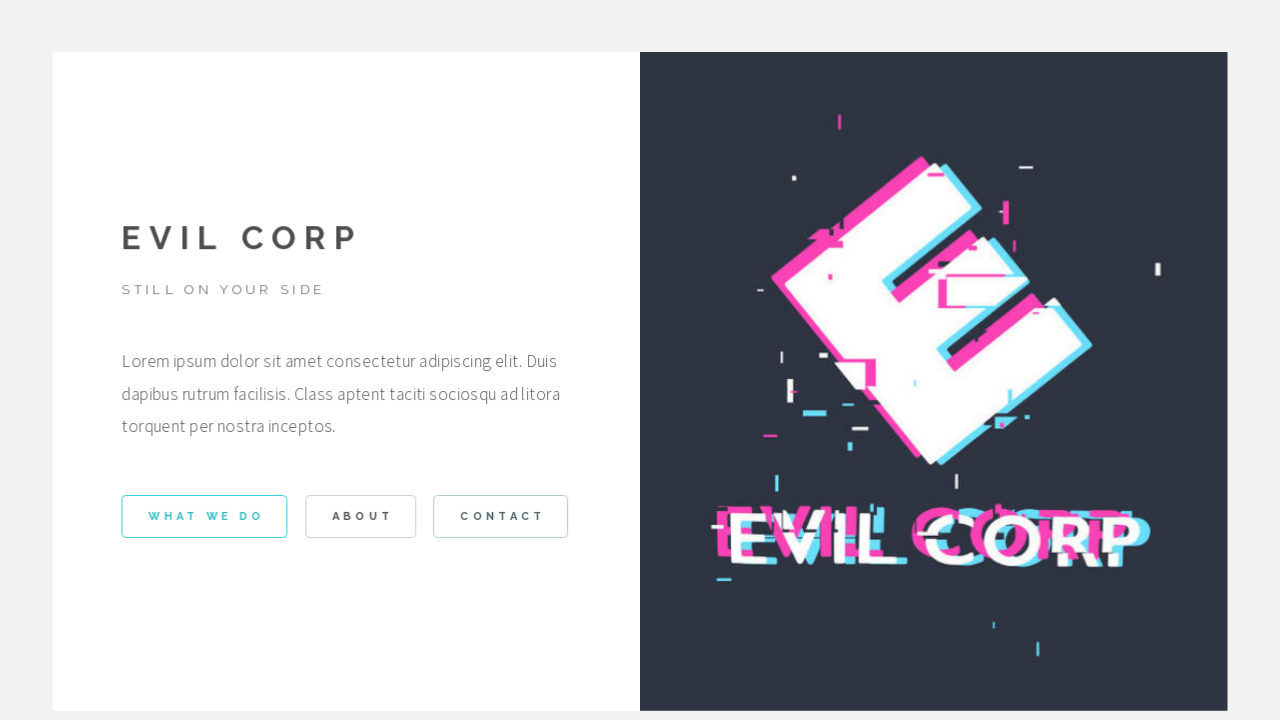

Waited for 'Contact' page to load
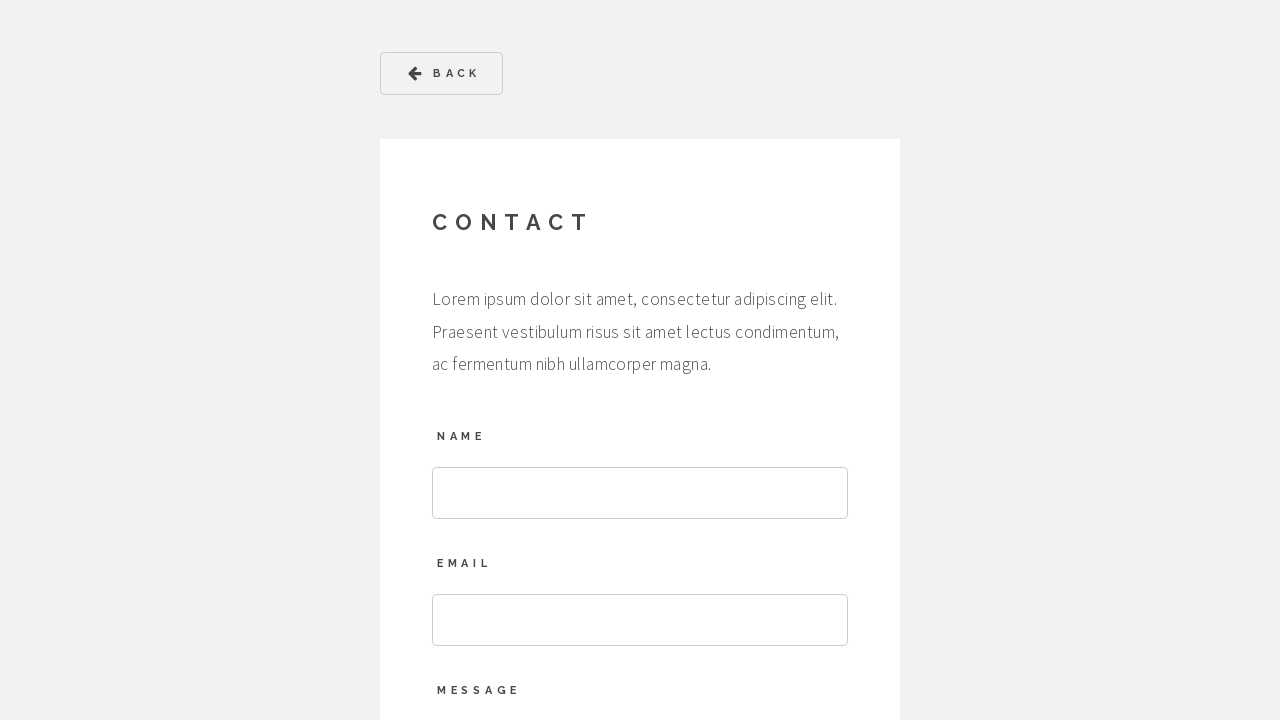

Clicked back button on 'Contact' page at (415, 74) on #buttons01 svg
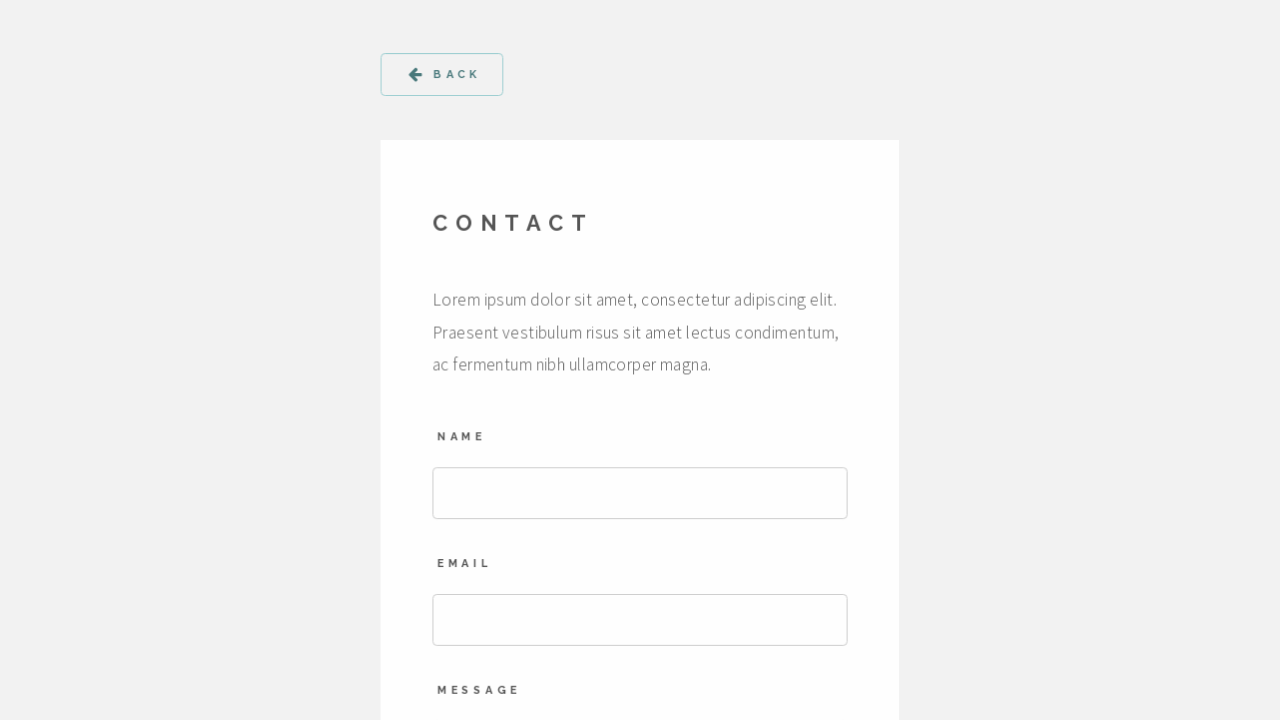

Waited for navigation back to home page
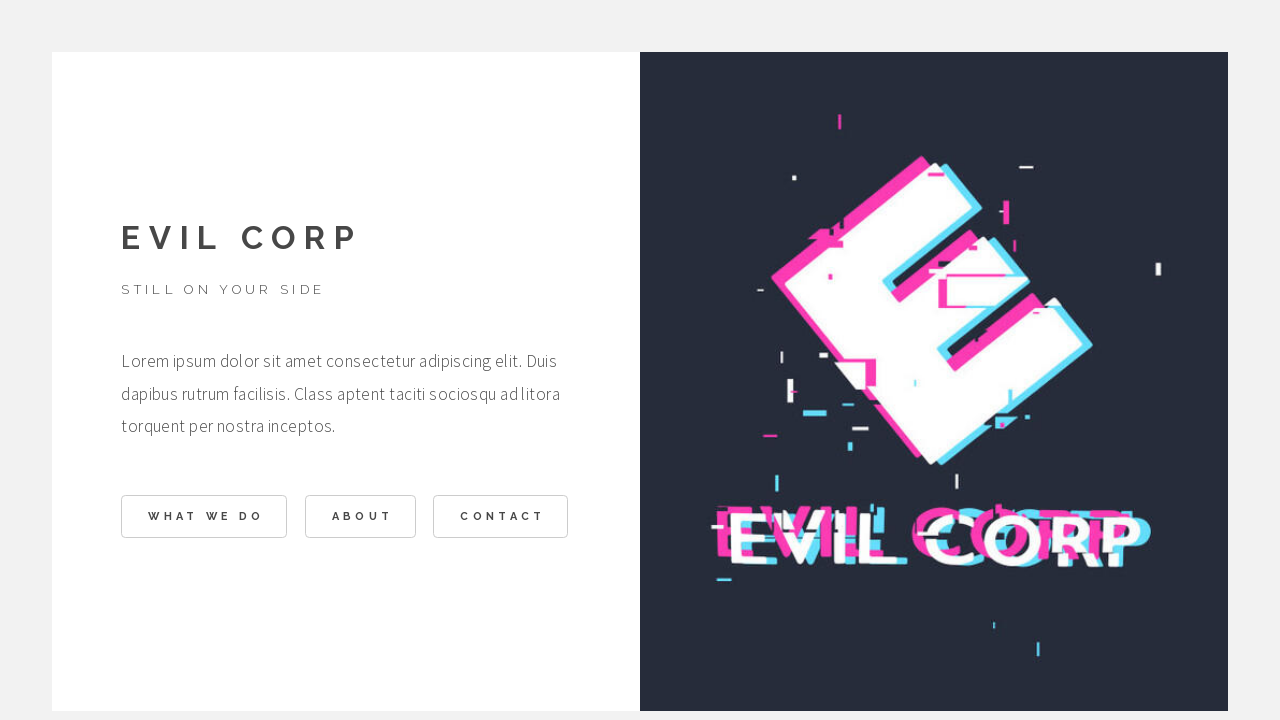

Verified user is back on home page at https://evil-corp.carrd.co/#
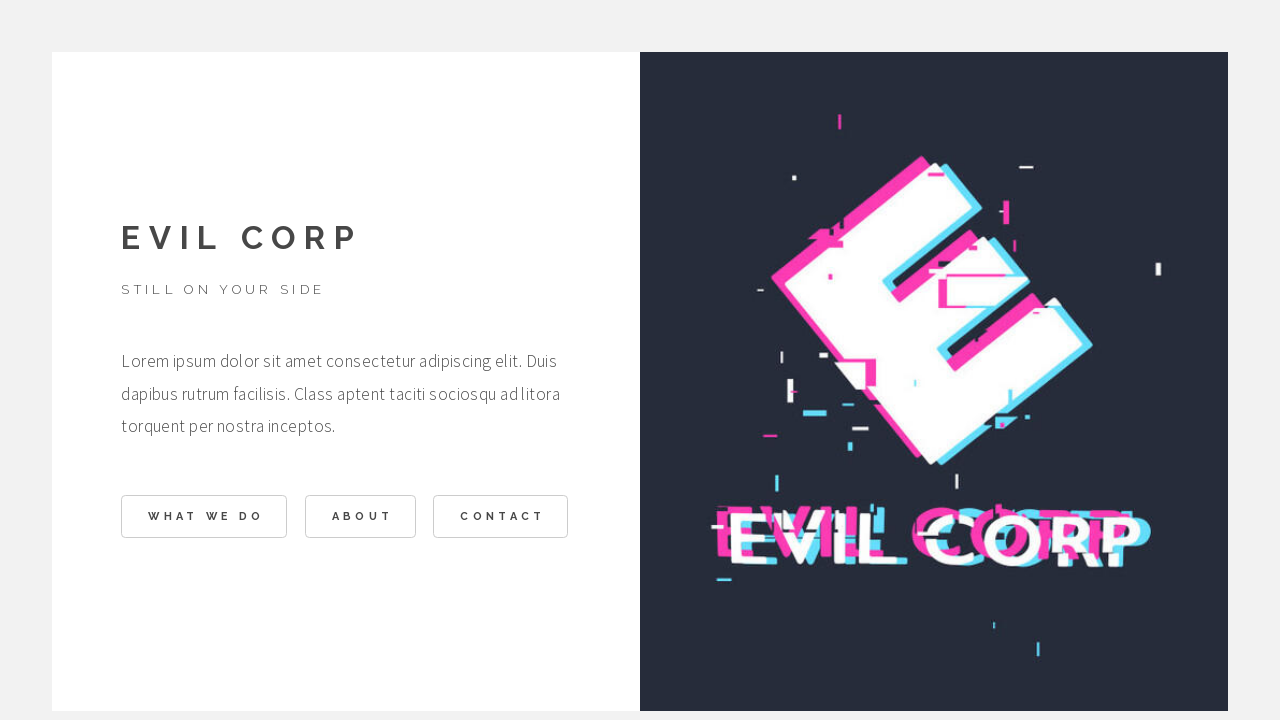

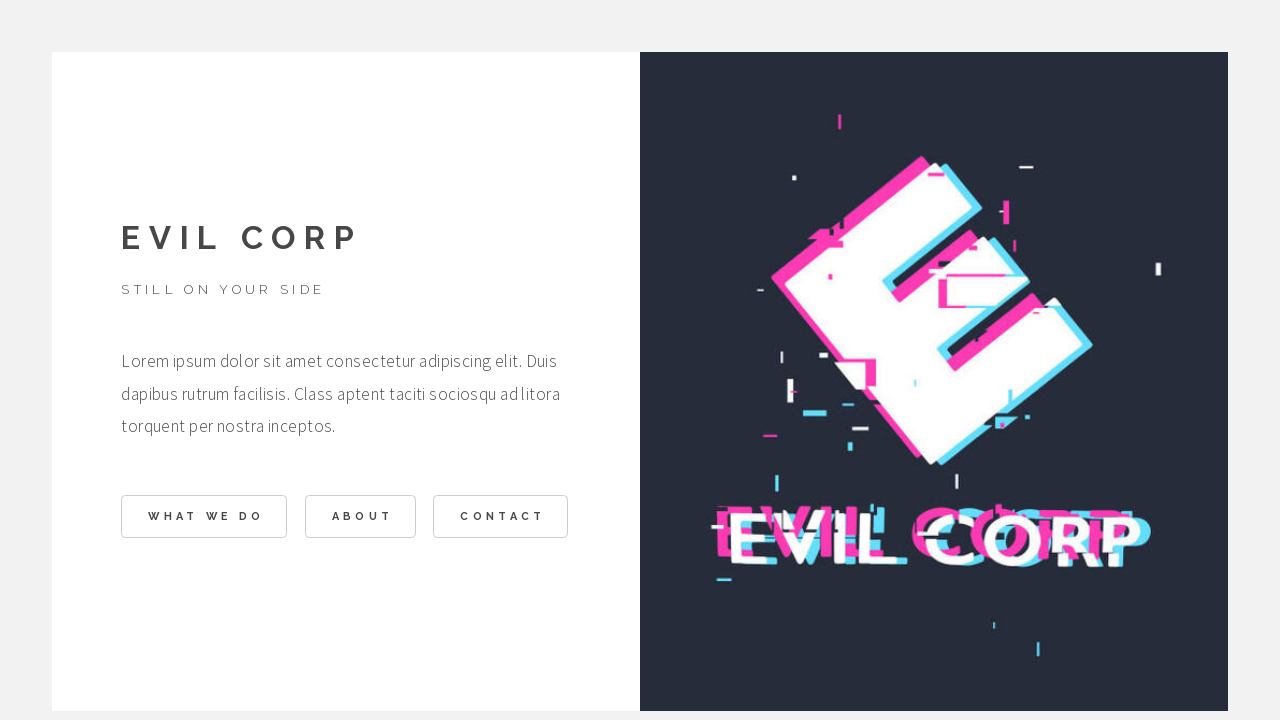